Clicks on the web form link and verifies successful navigation to the web form page

Starting URL: https://bonigarcia.dev/selenium-webdriver-java/

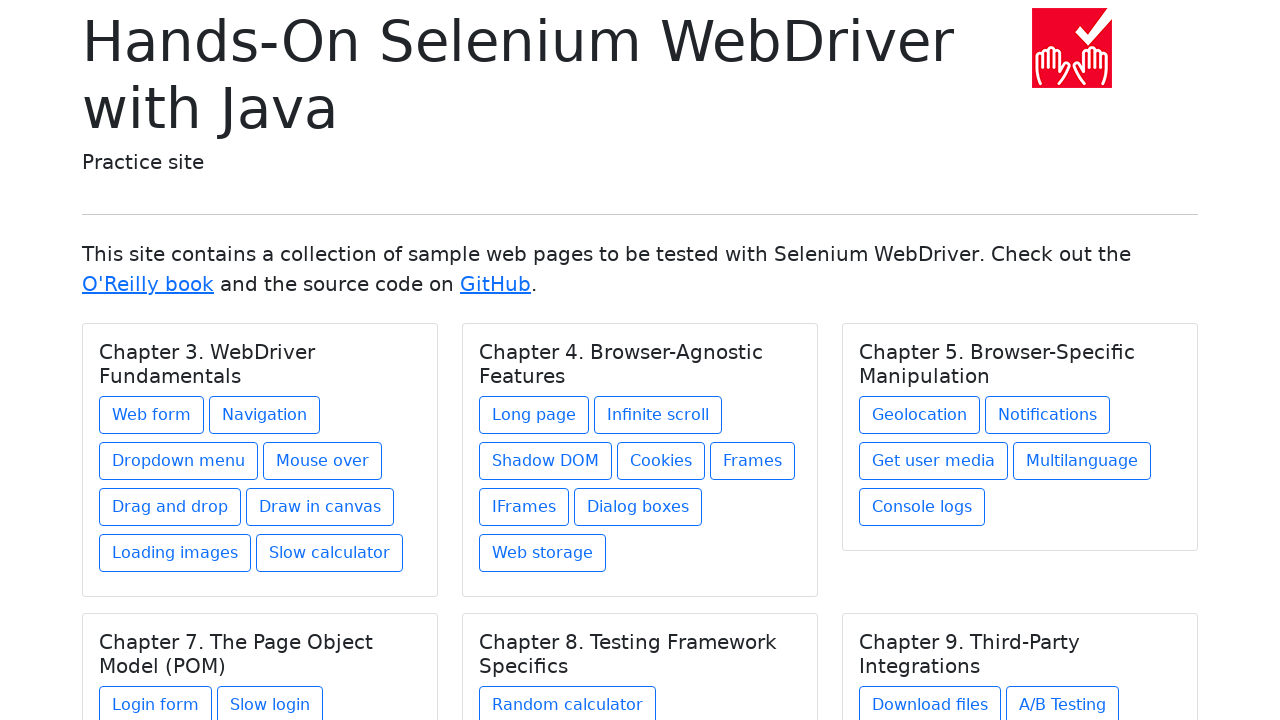

Clicked on the web form link at (152, 415) on a[href='web-form.html']
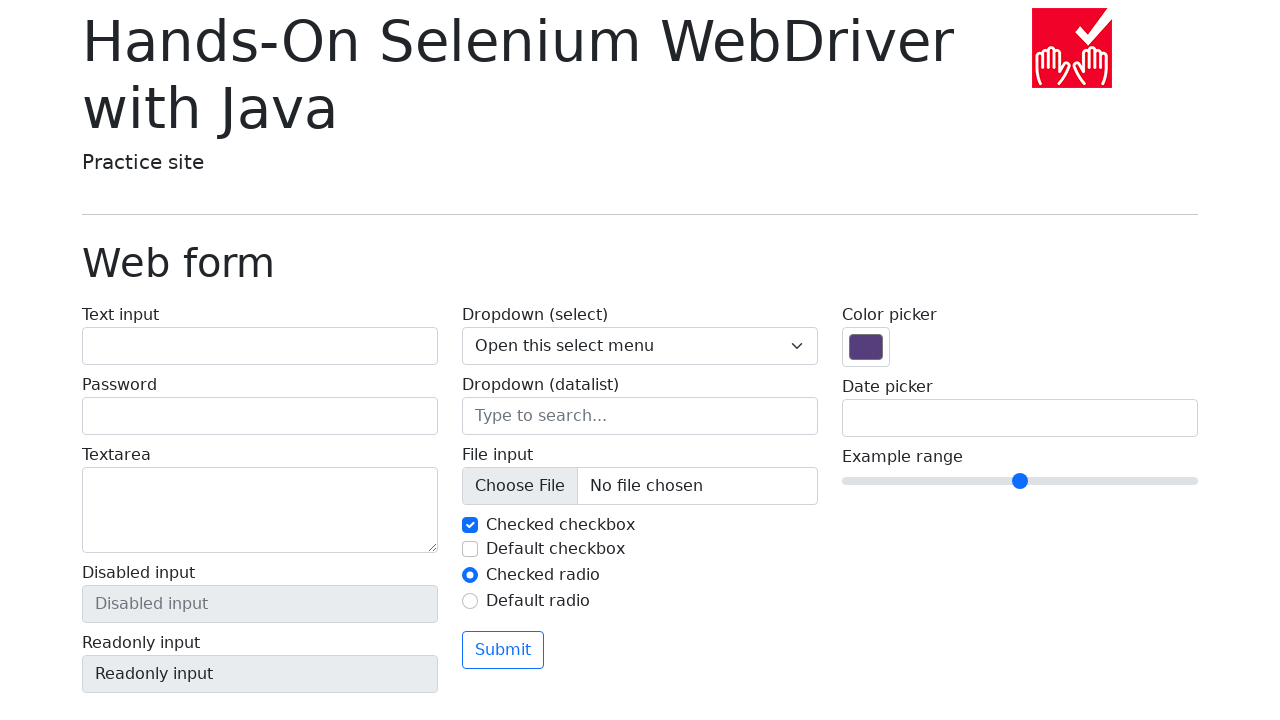

Retrieved current URL after navigation
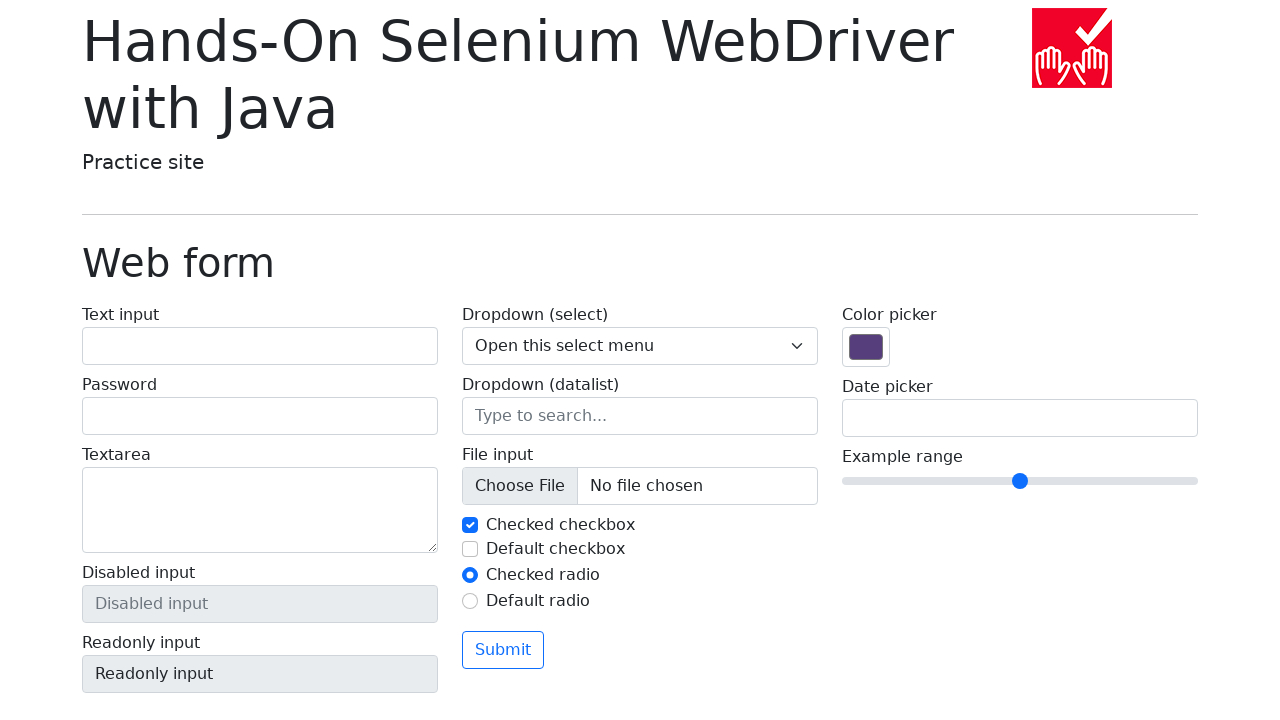

Retrieved page title text from .display-6 element
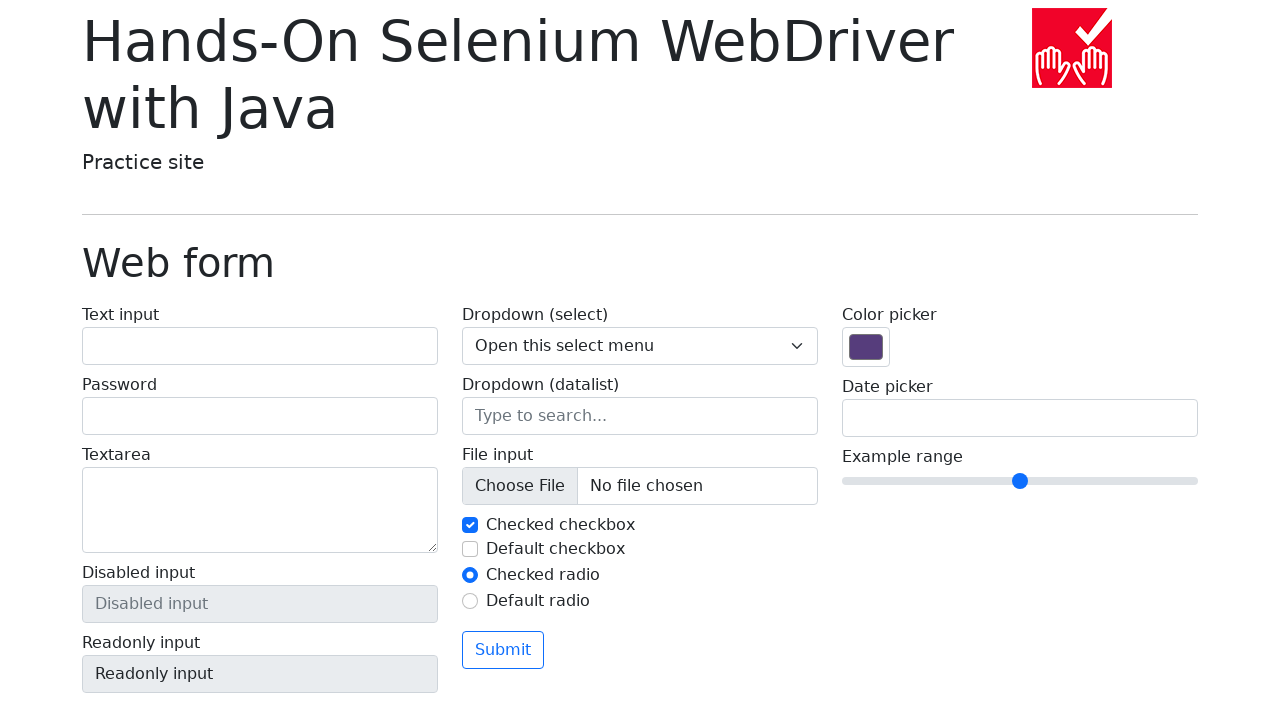

Verified navigation to web form page - URL matches expected
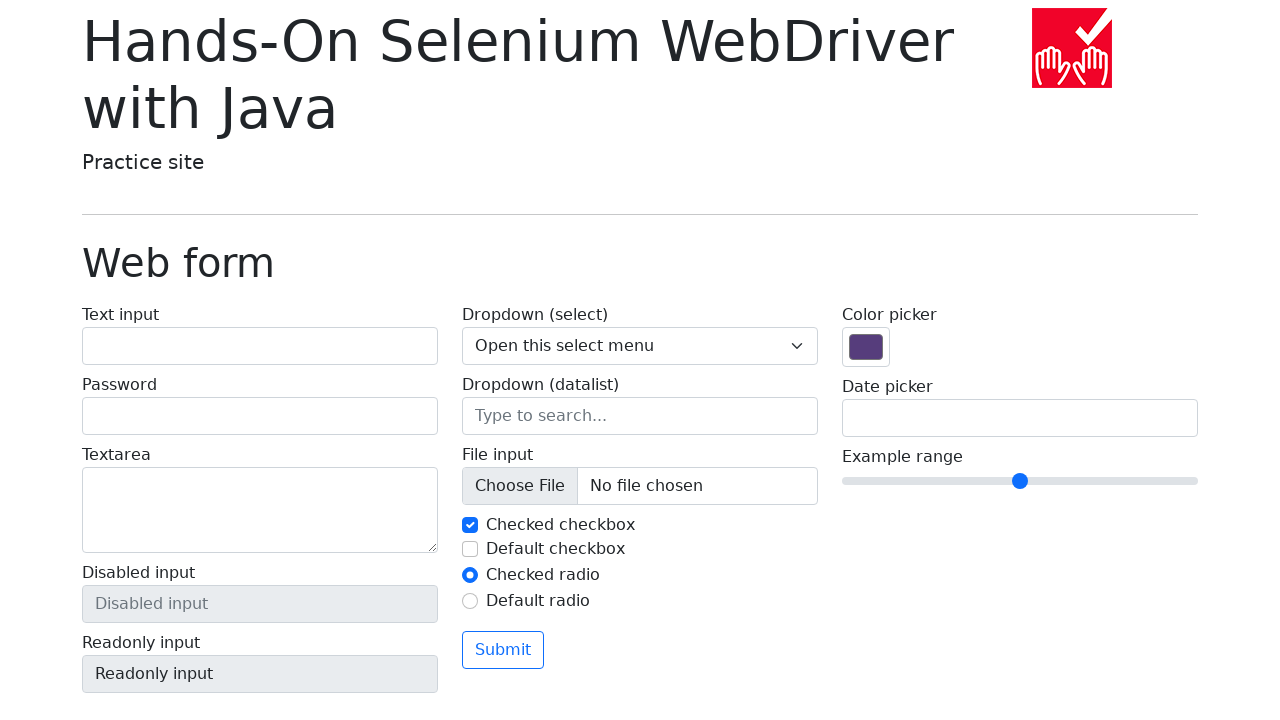

Verified page title is 'Web form'
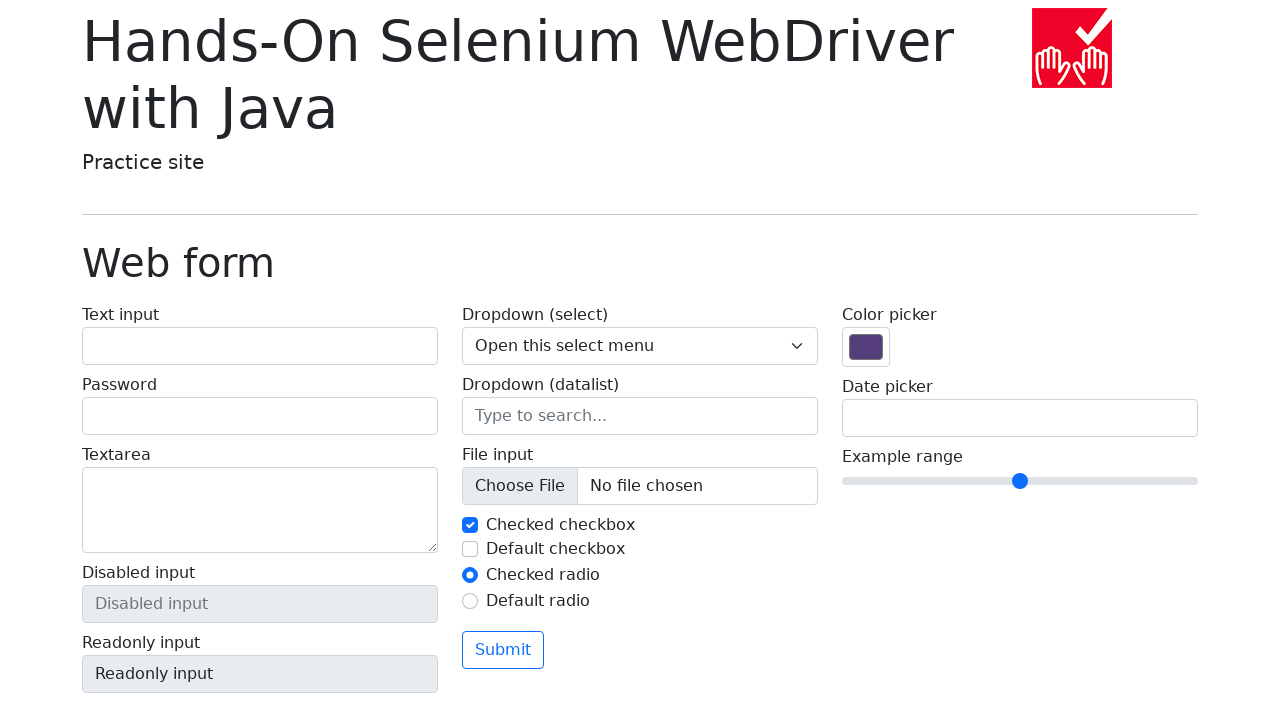

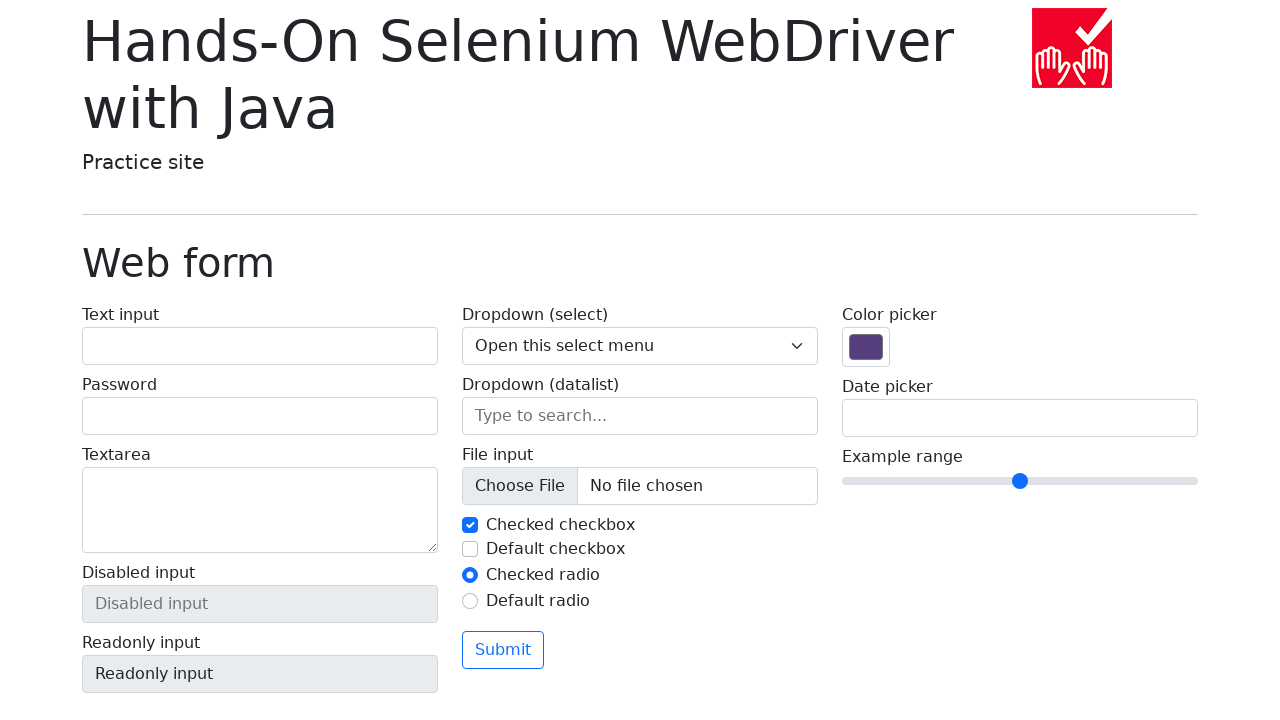